Tests that clicking the Due column header twice sorts the table values in descending order

Starting URL: http://the-internet.herokuapp.com/tables

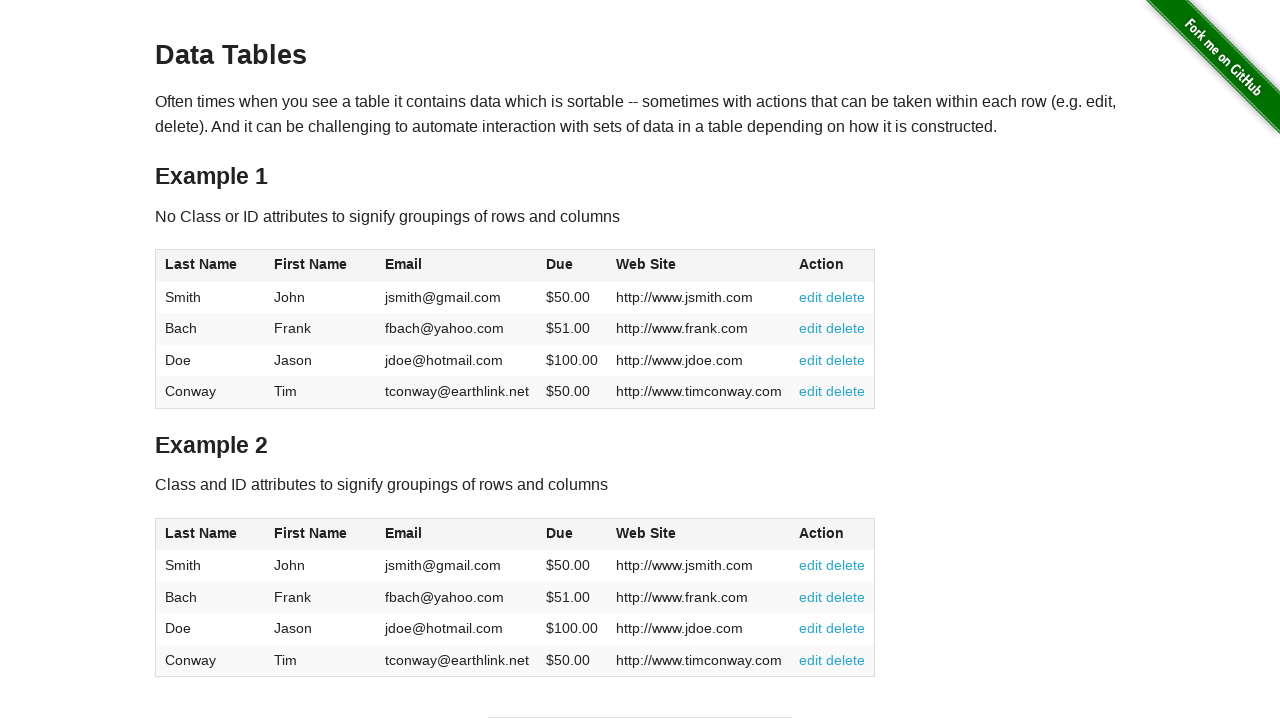

Clicked Due column header (first click) at (572, 266) on #table1 thead tr th:nth-of-type(4)
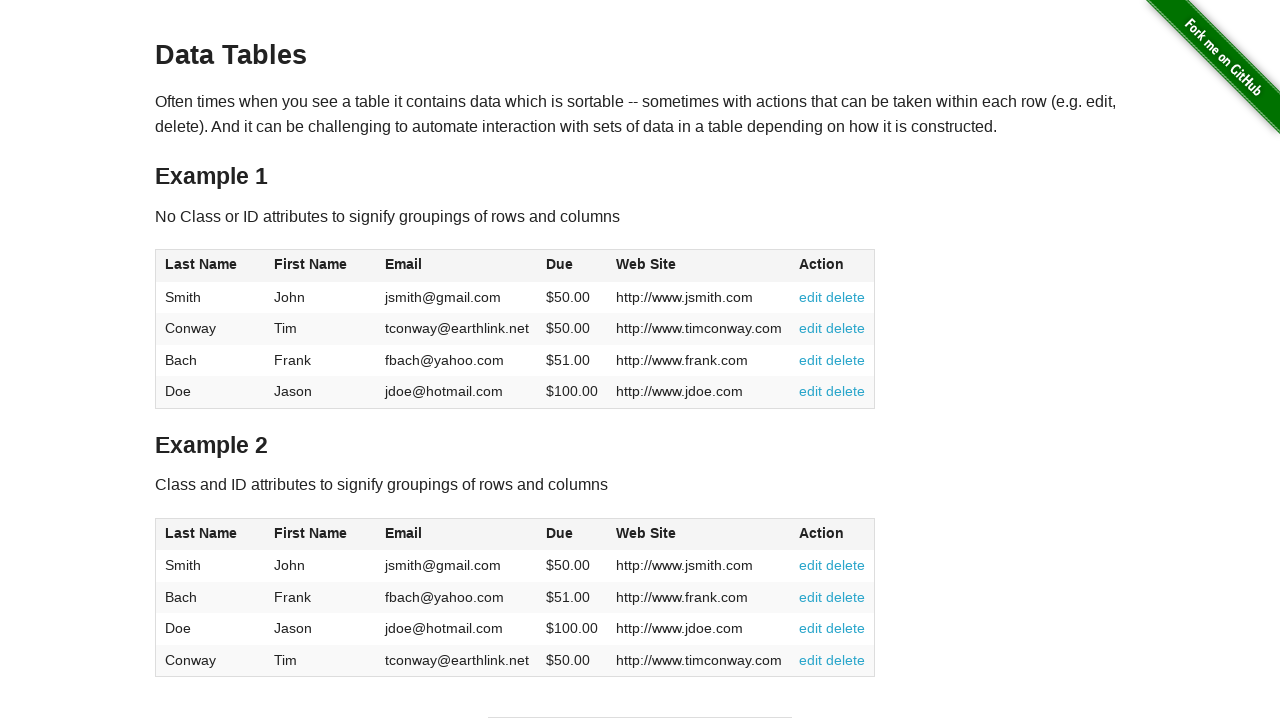

Clicked Due column header (second click) to sort descending at (572, 266) on #table1 thead tr th:nth-of-type(4)
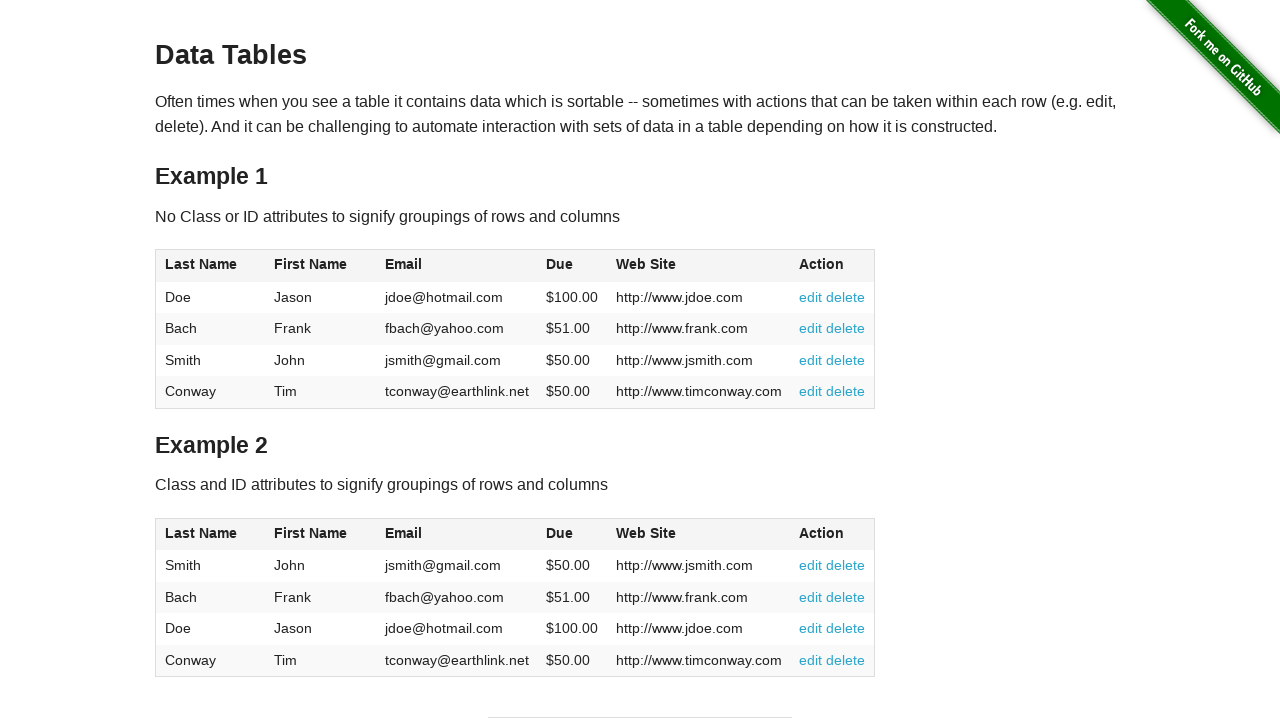

Table sorted and loaded with Due column values
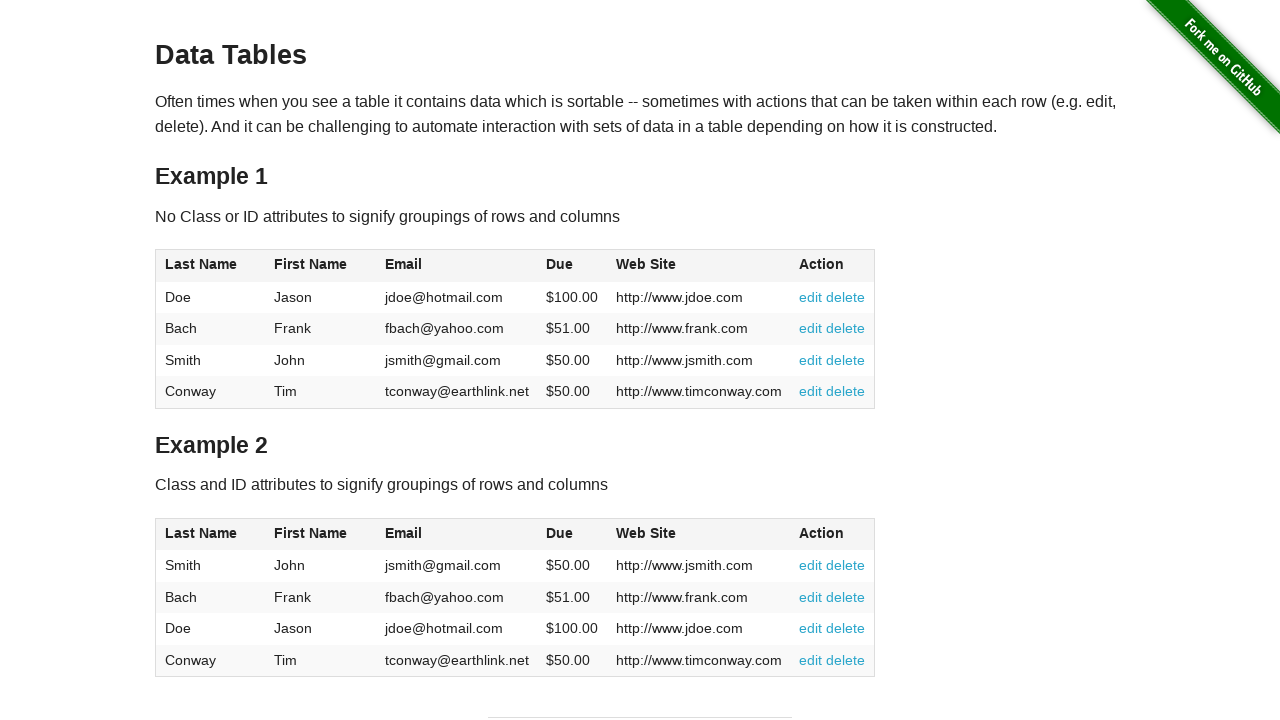

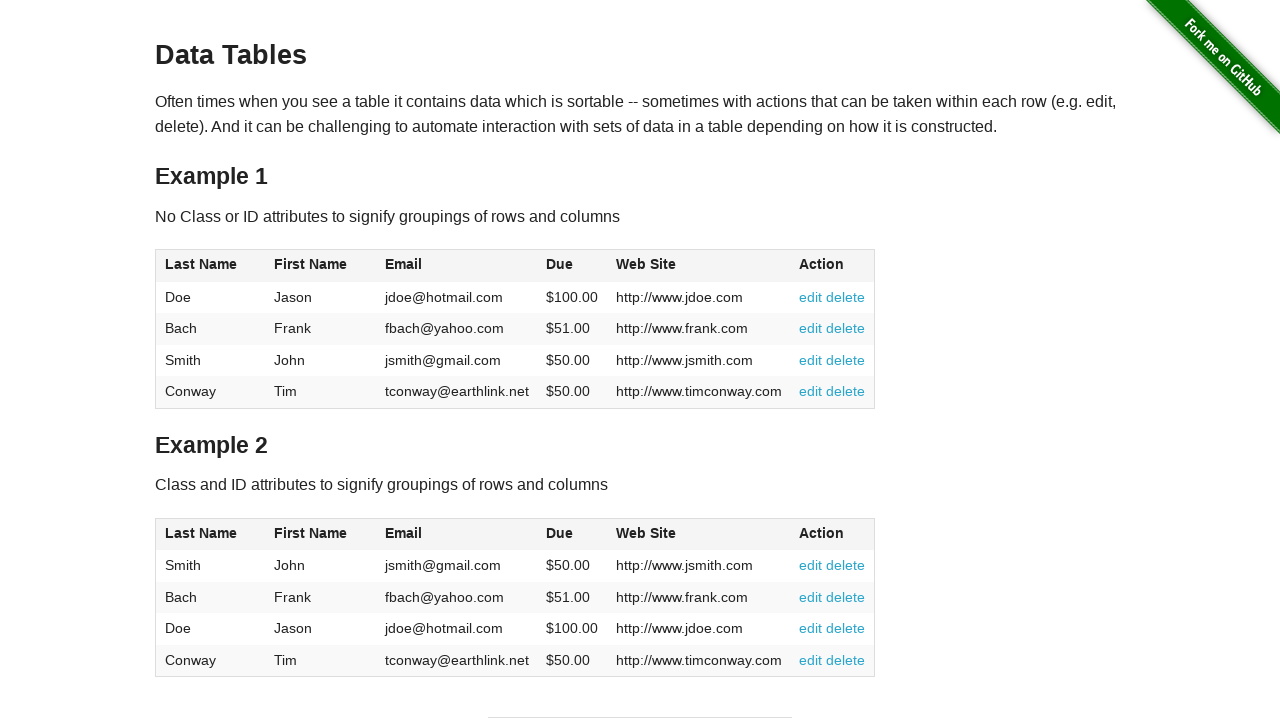